Tests filtering to display only completed items

Starting URL: https://demo.playwright.dev/todomvc

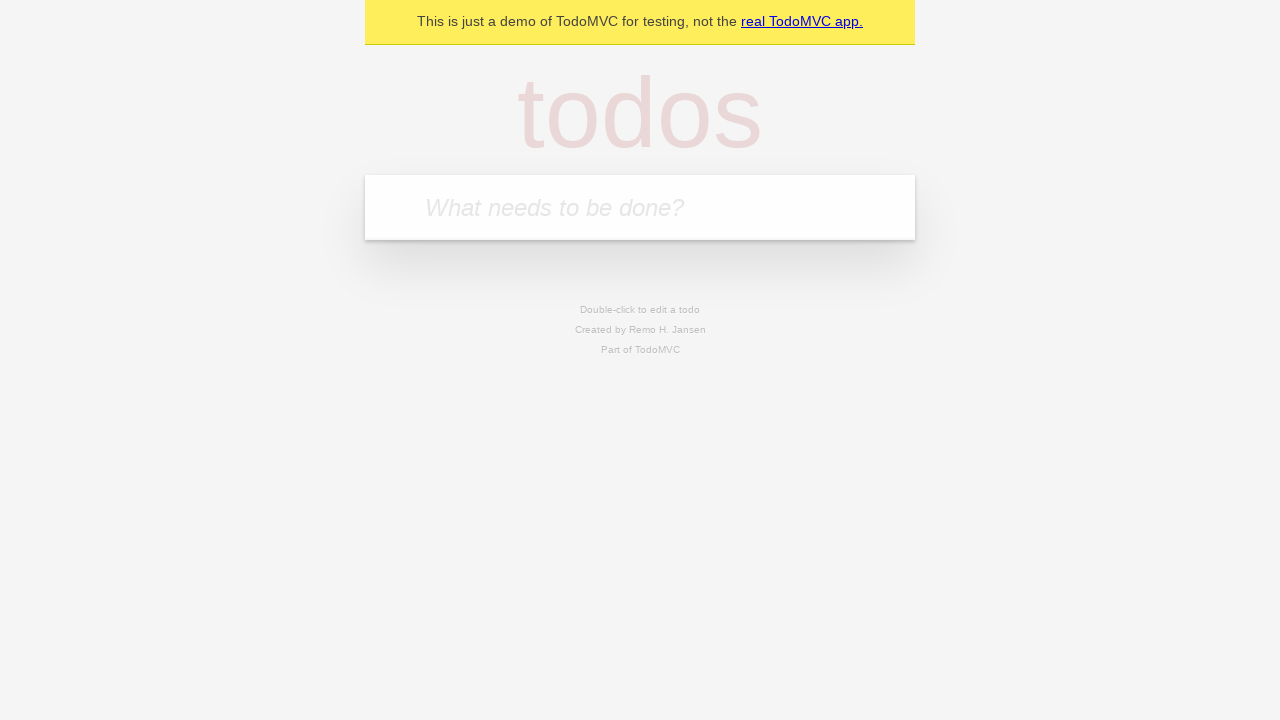

Located the 'What needs to be done?' input field
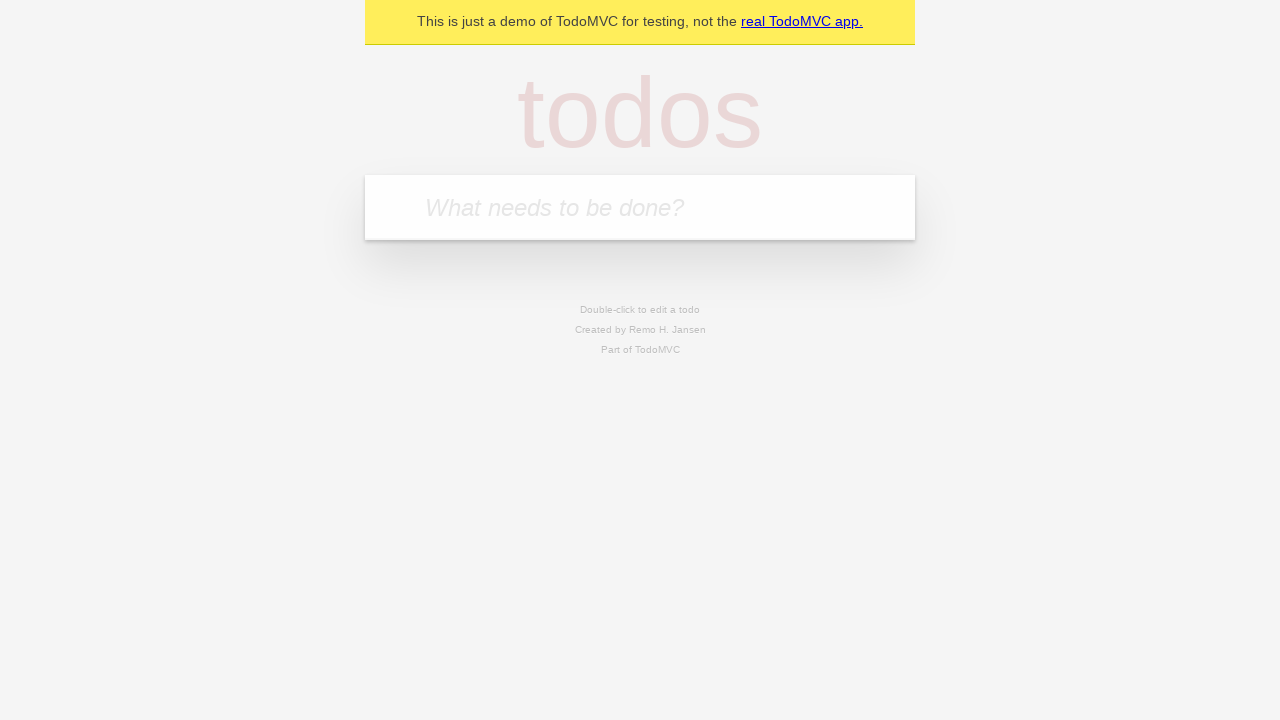

Filled todo input with 'buy some cheese' on internal:attr=[placeholder="What needs to be done?"i]
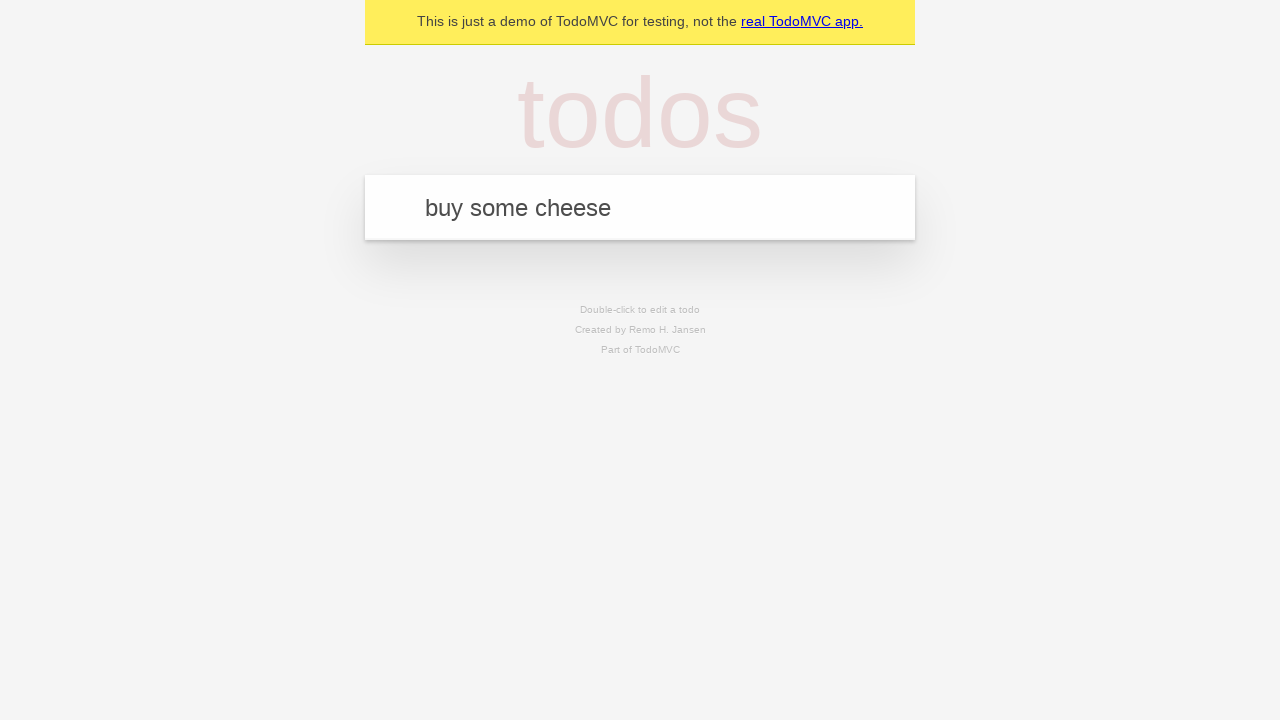

Pressed Enter to create todo 'buy some cheese' on internal:attr=[placeholder="What needs to be done?"i]
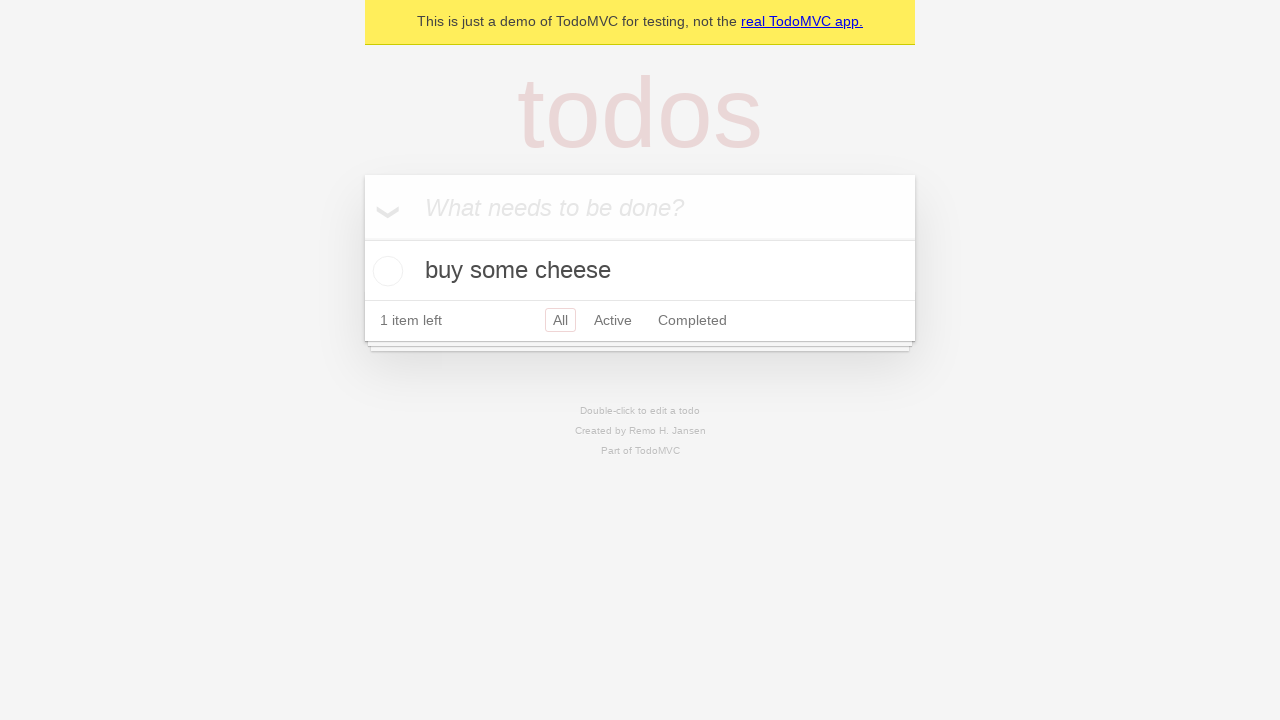

Filled todo input with 'feed the cat' on internal:attr=[placeholder="What needs to be done?"i]
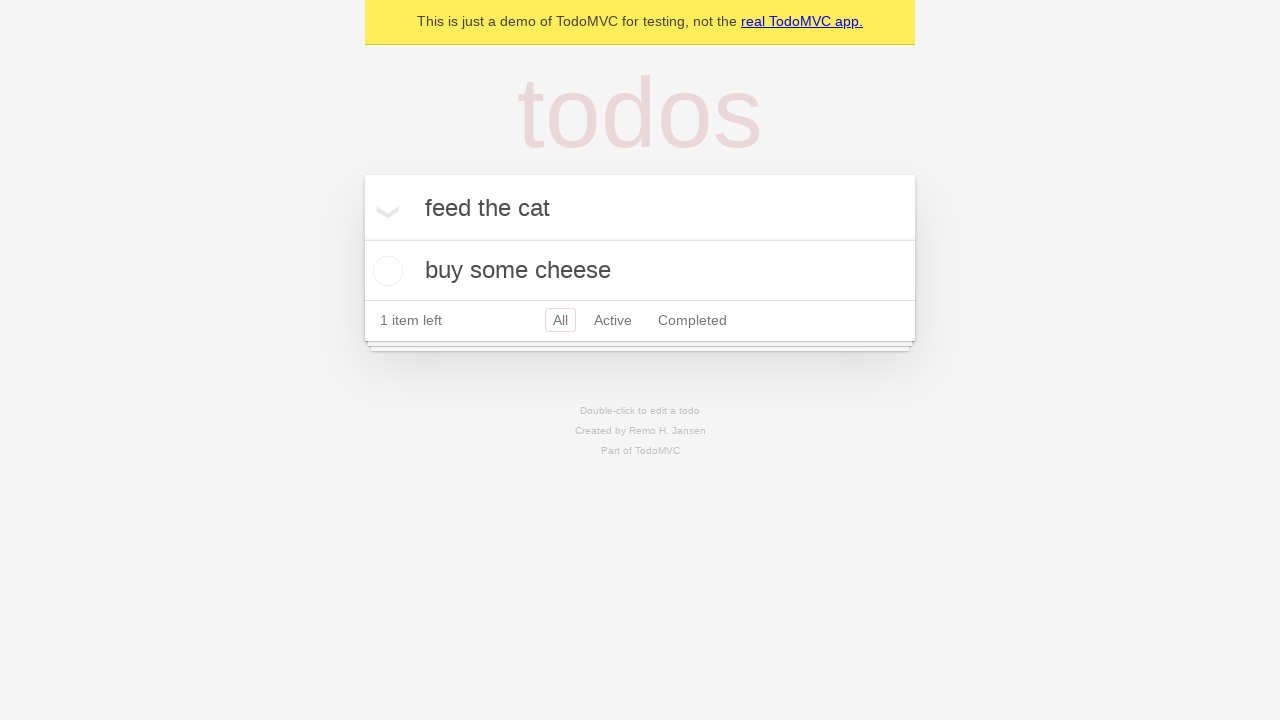

Pressed Enter to create todo 'feed the cat' on internal:attr=[placeholder="What needs to be done?"i]
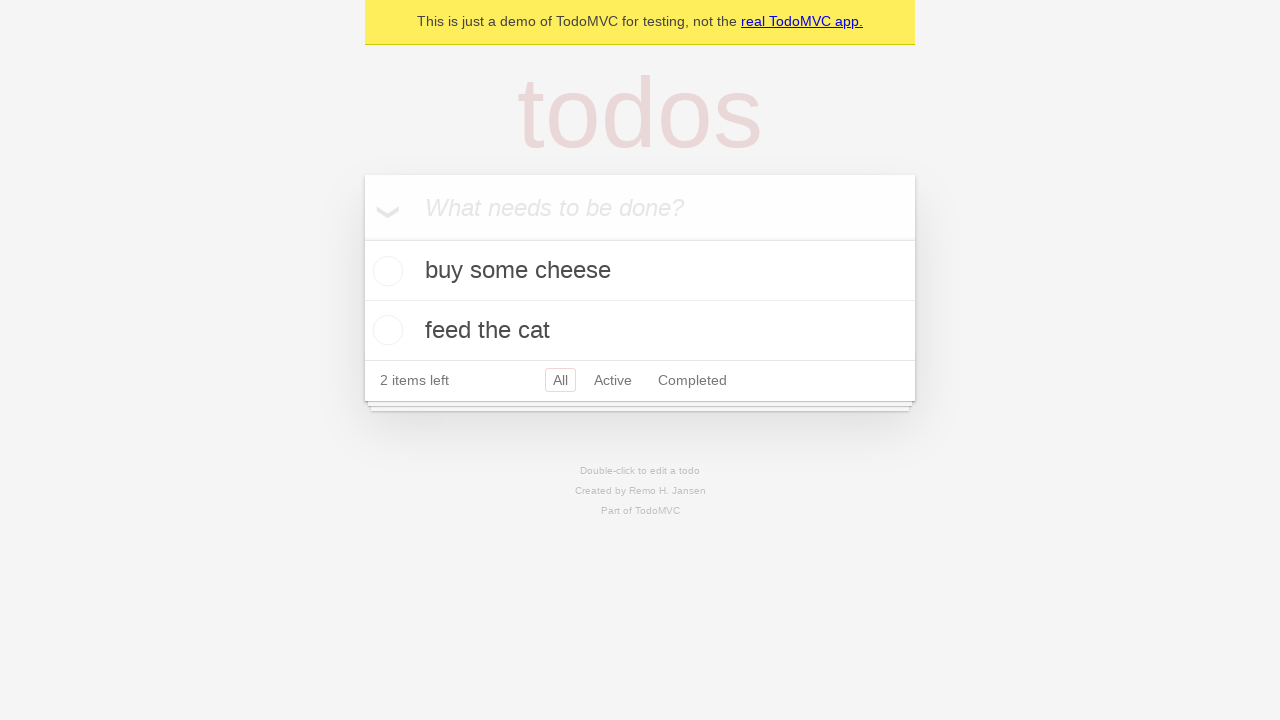

Filled todo input with 'book a doctors appointment' on internal:attr=[placeholder="What needs to be done?"i]
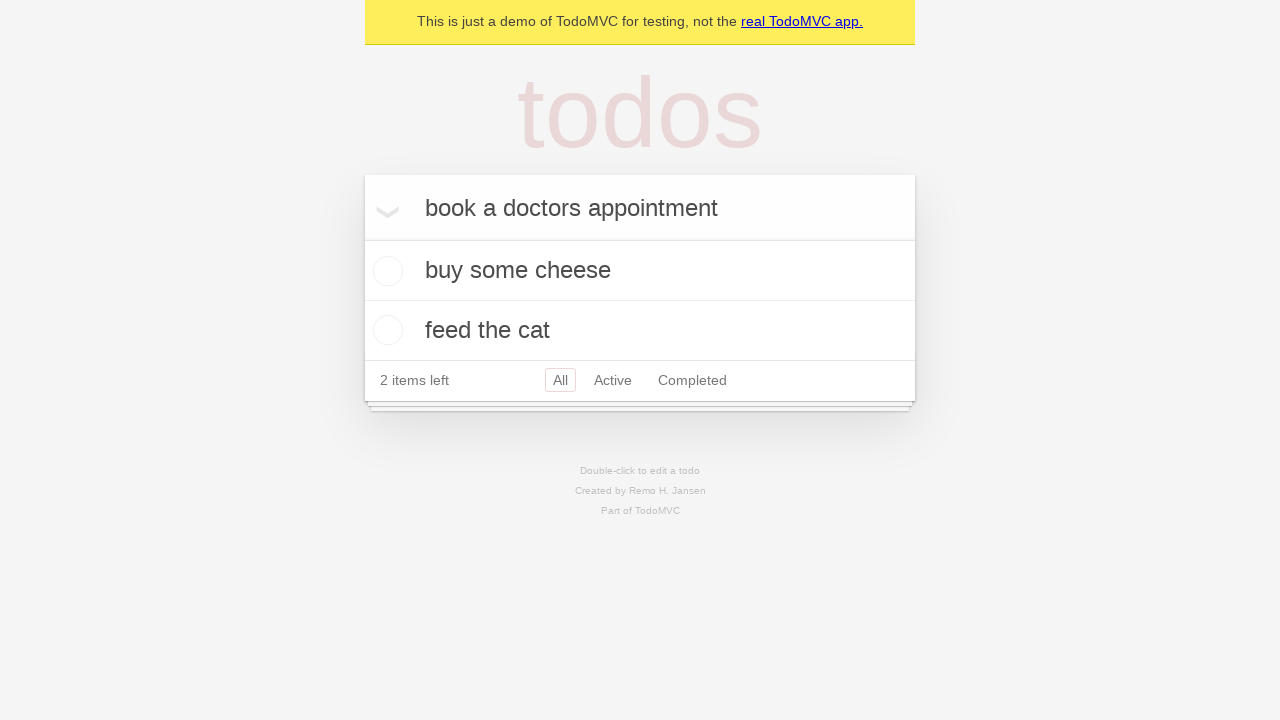

Pressed Enter to create todo 'book a doctors appointment' on internal:attr=[placeholder="What needs to be done?"i]
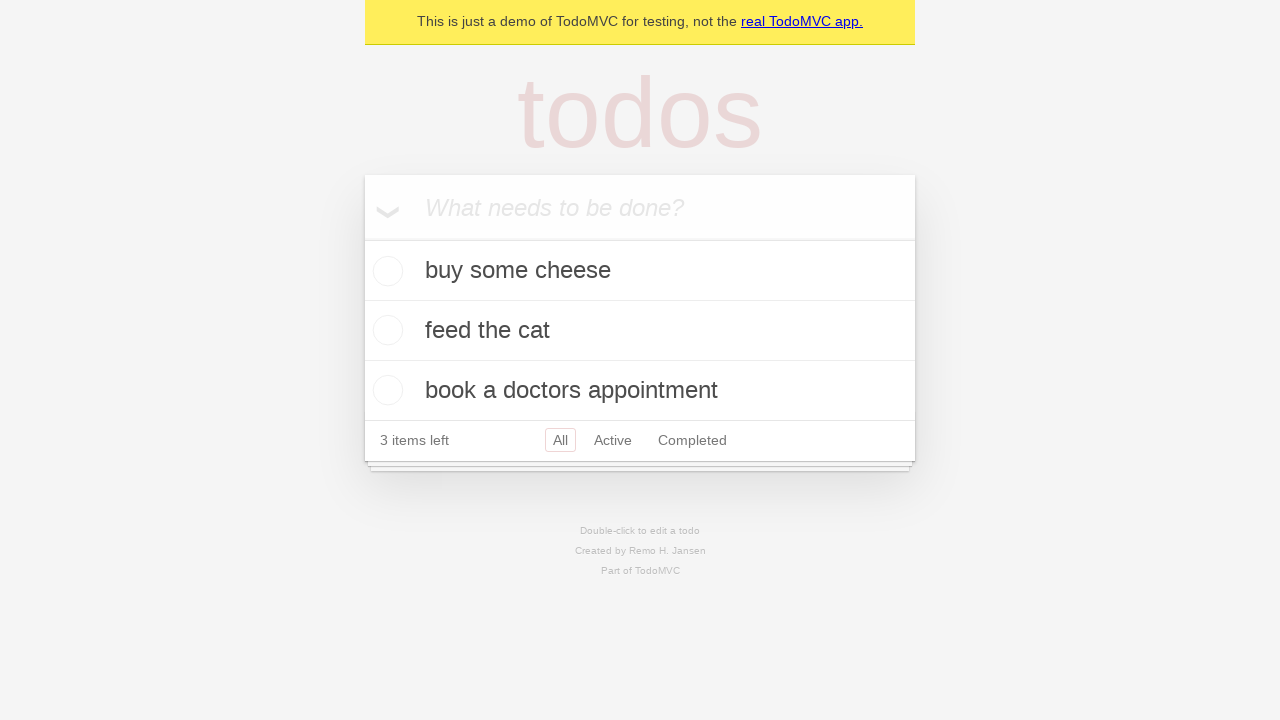

Checked the second todo item as completed at (385, 330) on internal:testid=[data-testid="todo-item"s] >> nth=1 >> internal:role=checkbox
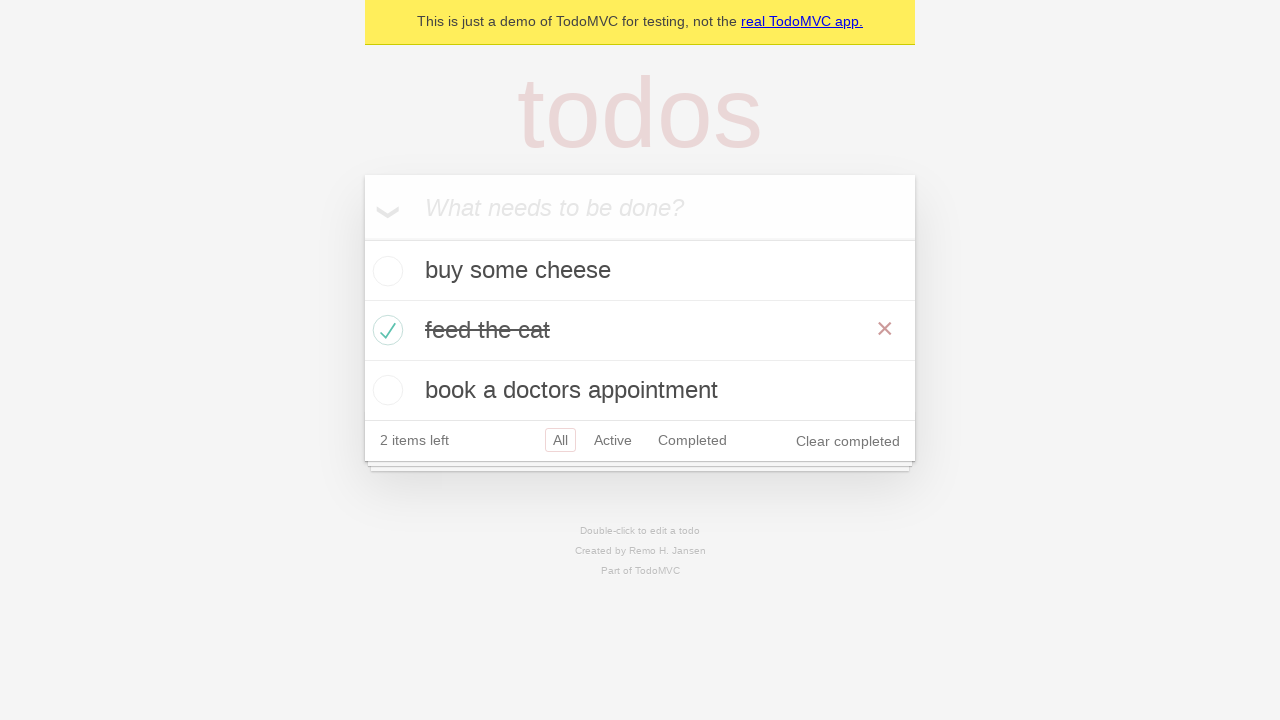

Clicked the 'Completed' filter link at (692, 440) on internal:role=link[name="Completed"i]
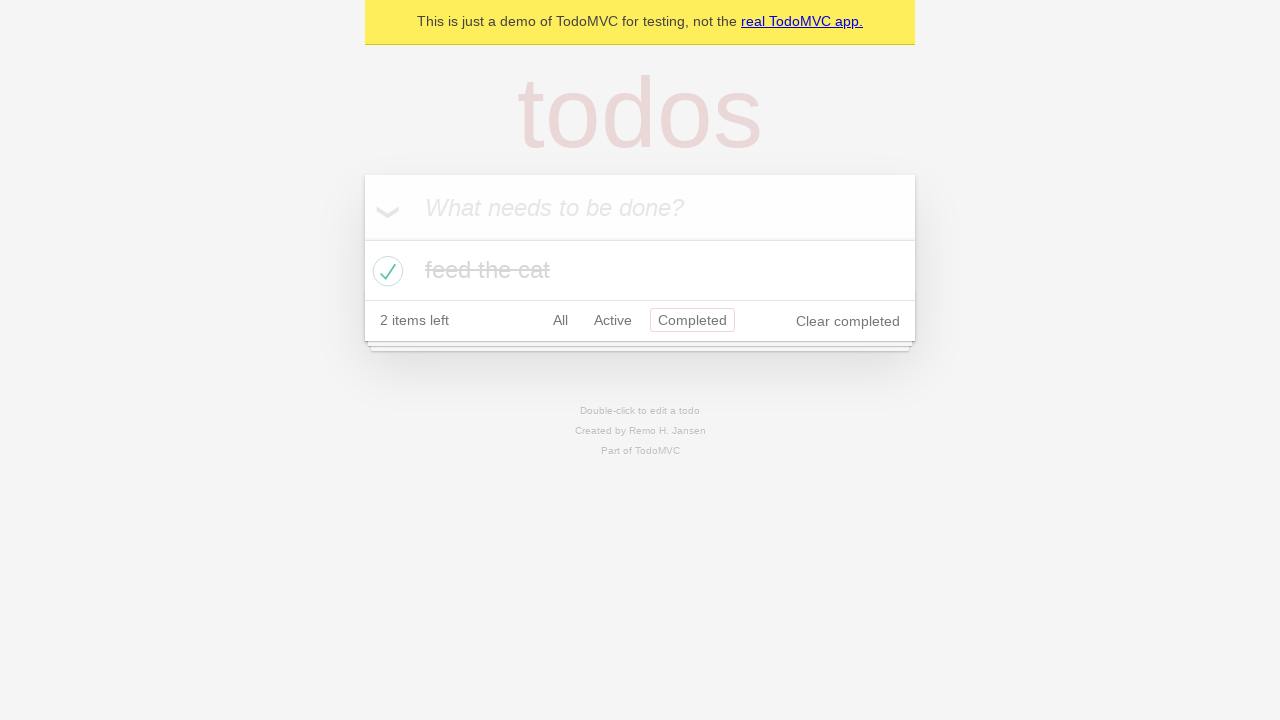

Waited 500ms for filter to apply
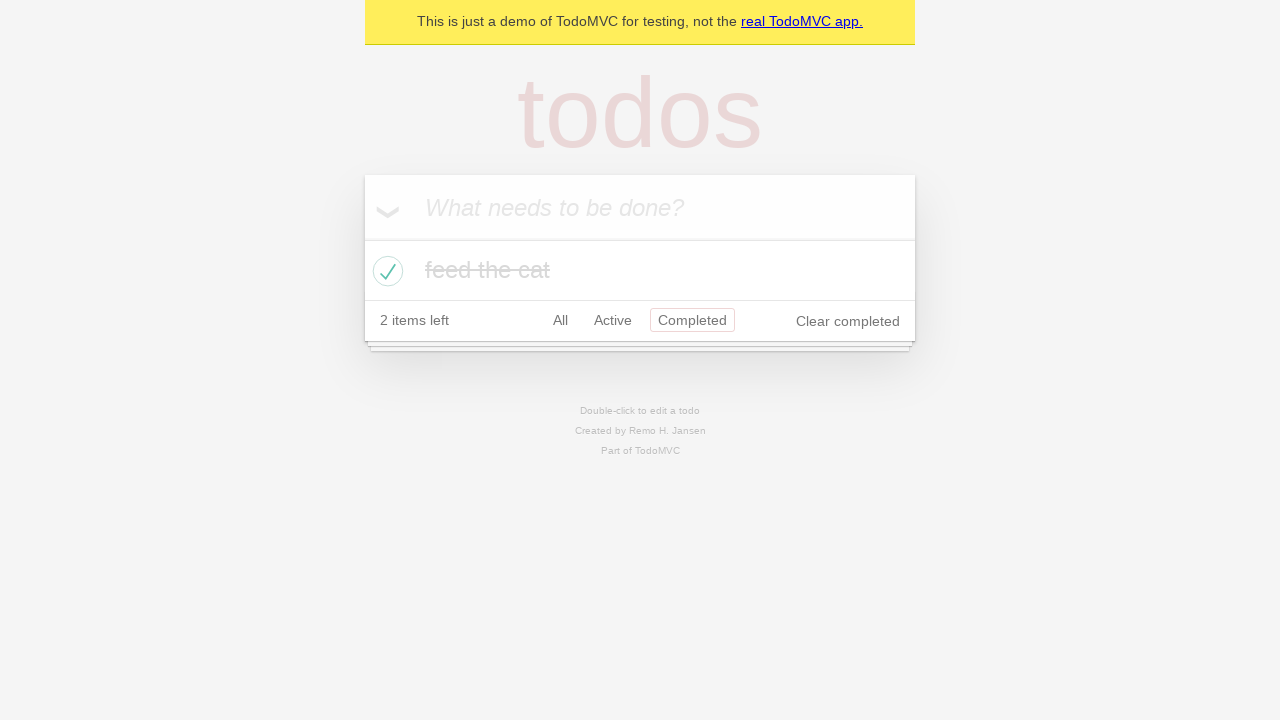

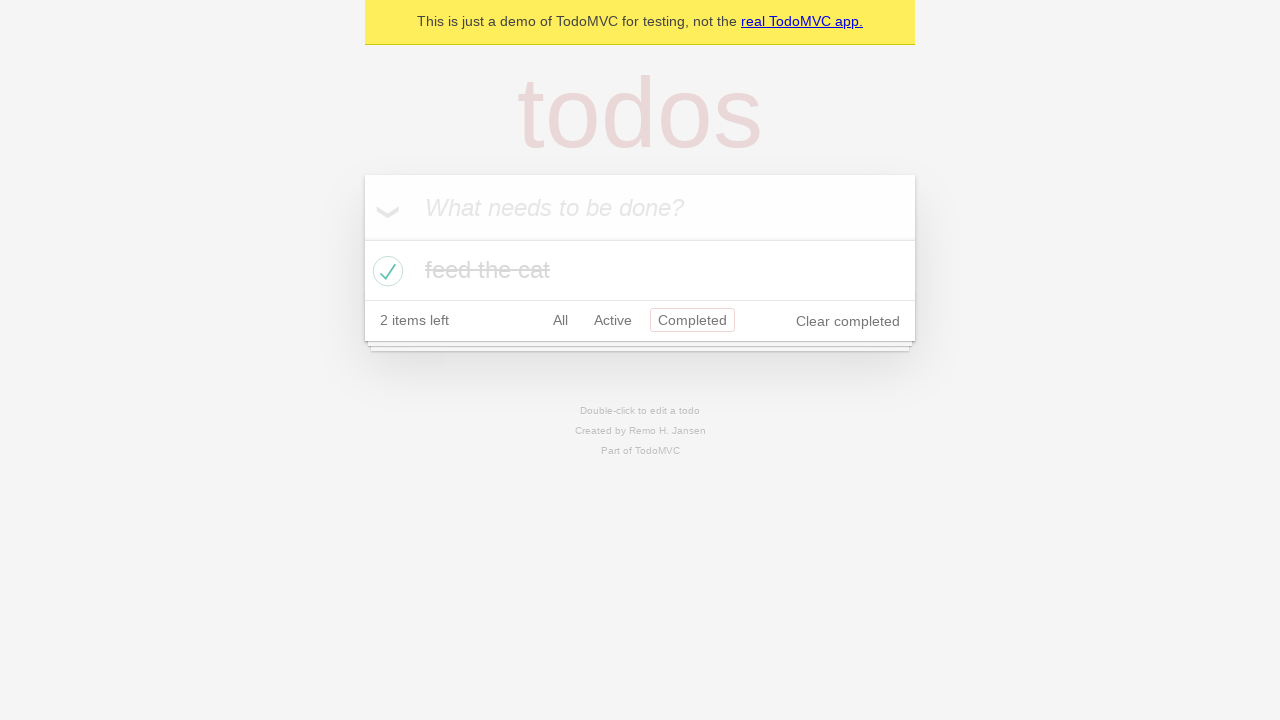